Tests nested iframe navigation by switching through parent and child frames and verifying text content

Starting URL: https://demoqa.com/nestedframes

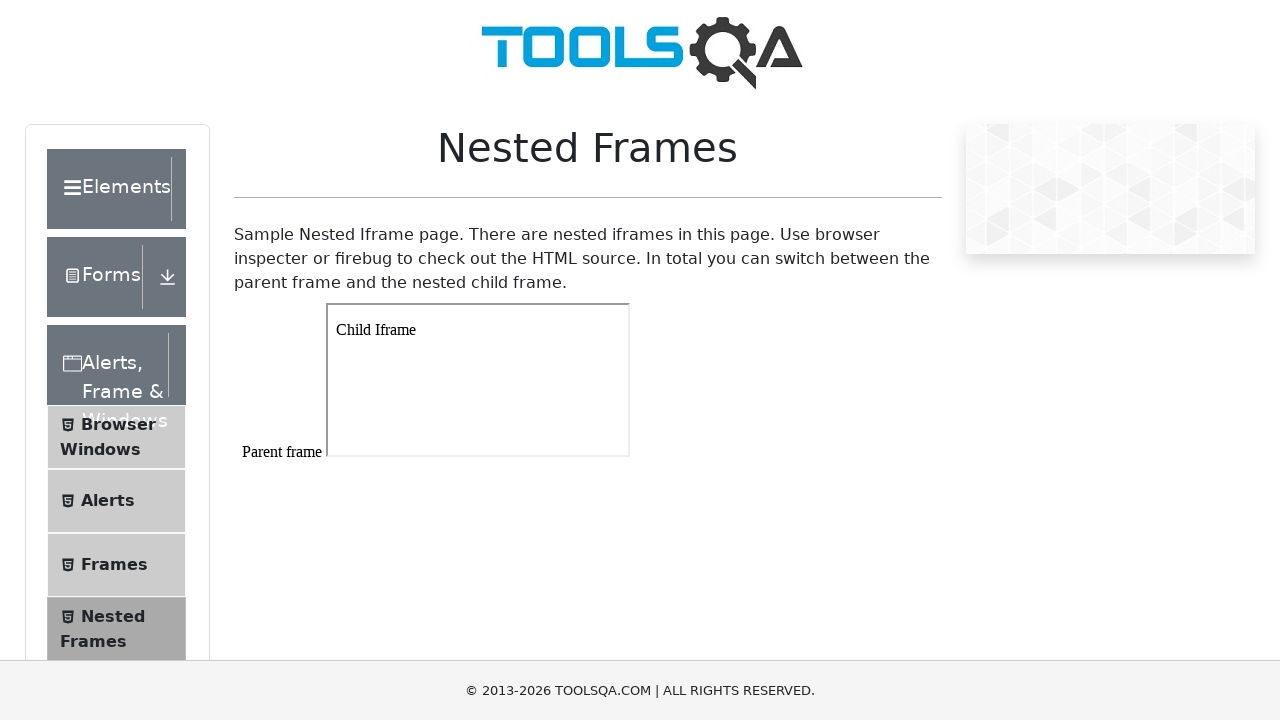

Navigated to nested frames test page
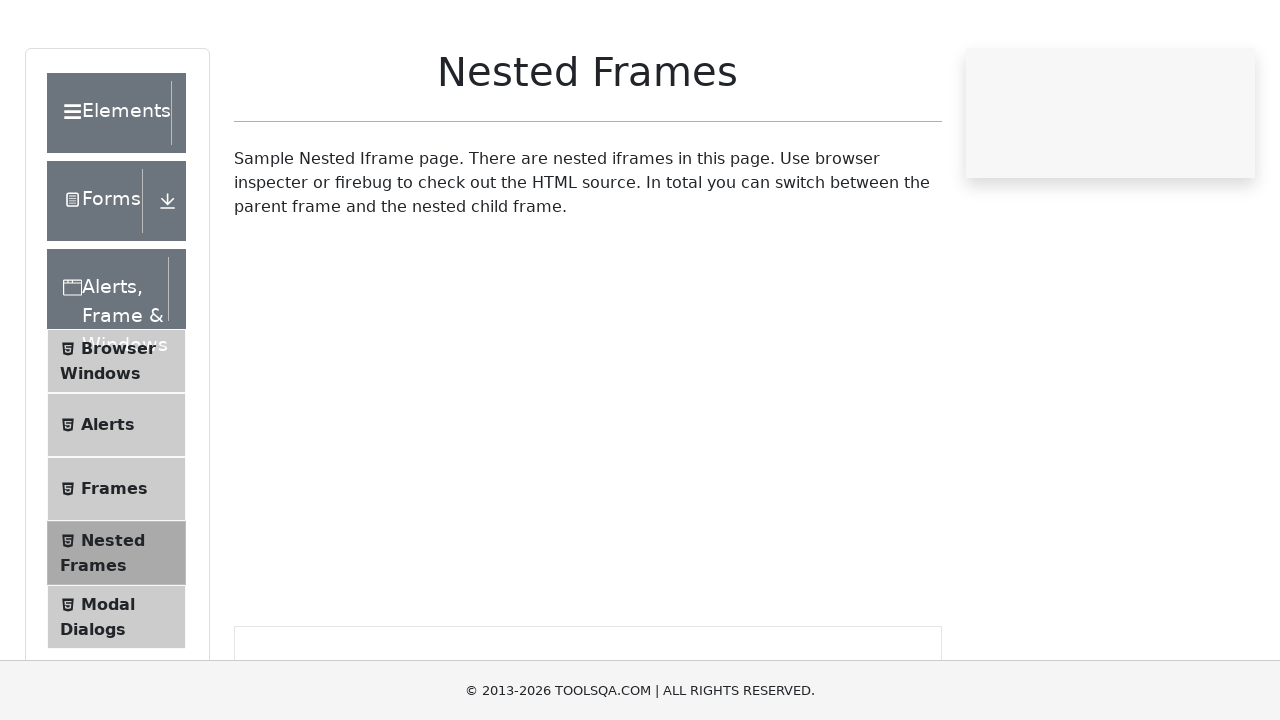

Selected parent frame with name 'frame1'
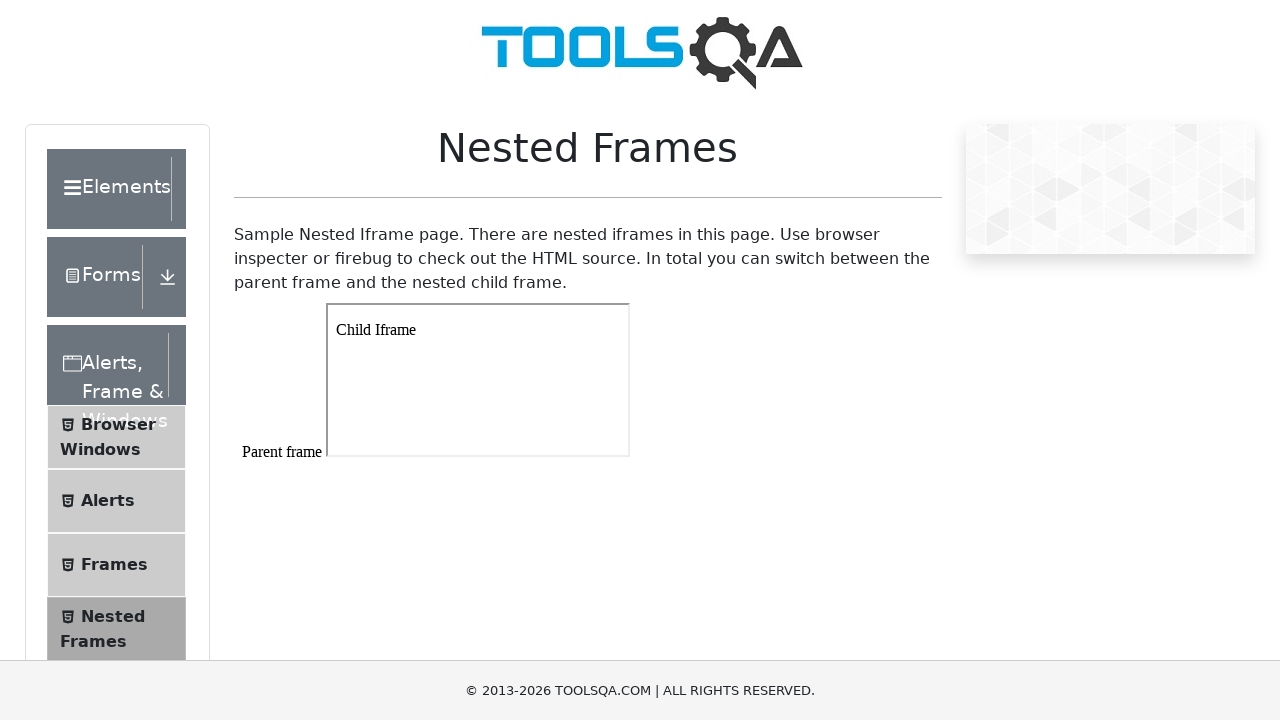

Retrieved child frames from parent frame
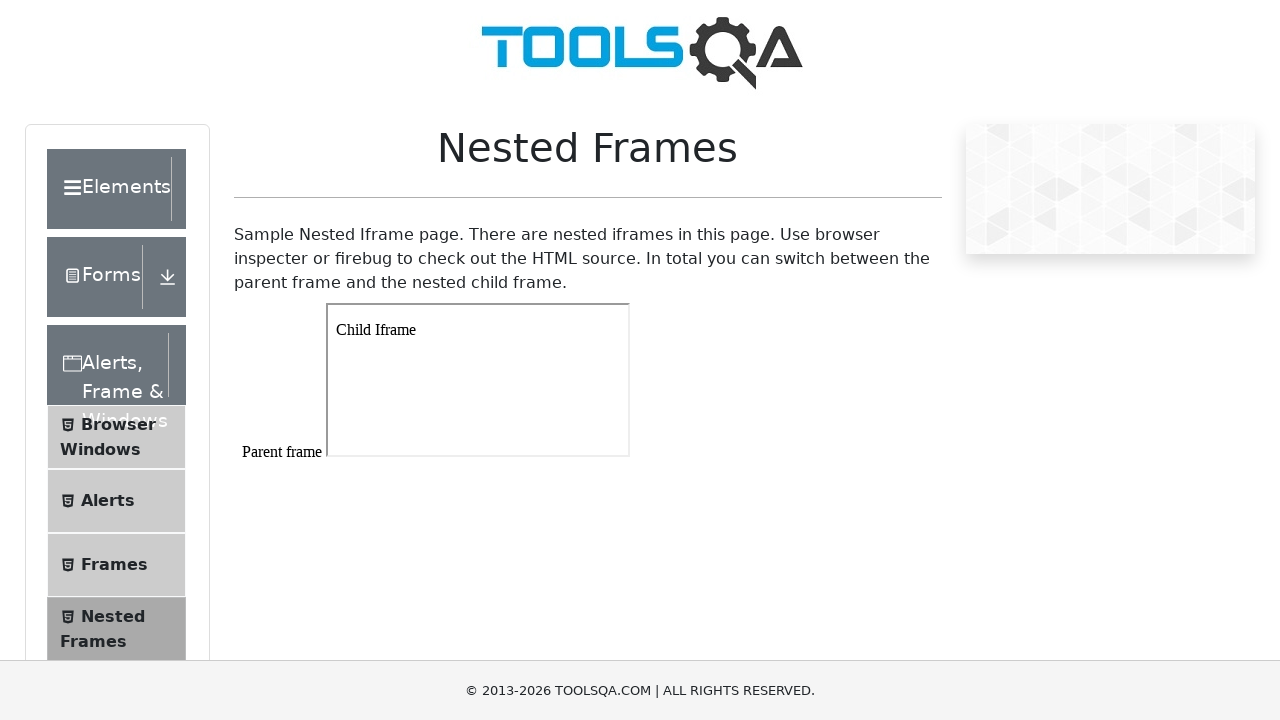

Selected first child frame from parent
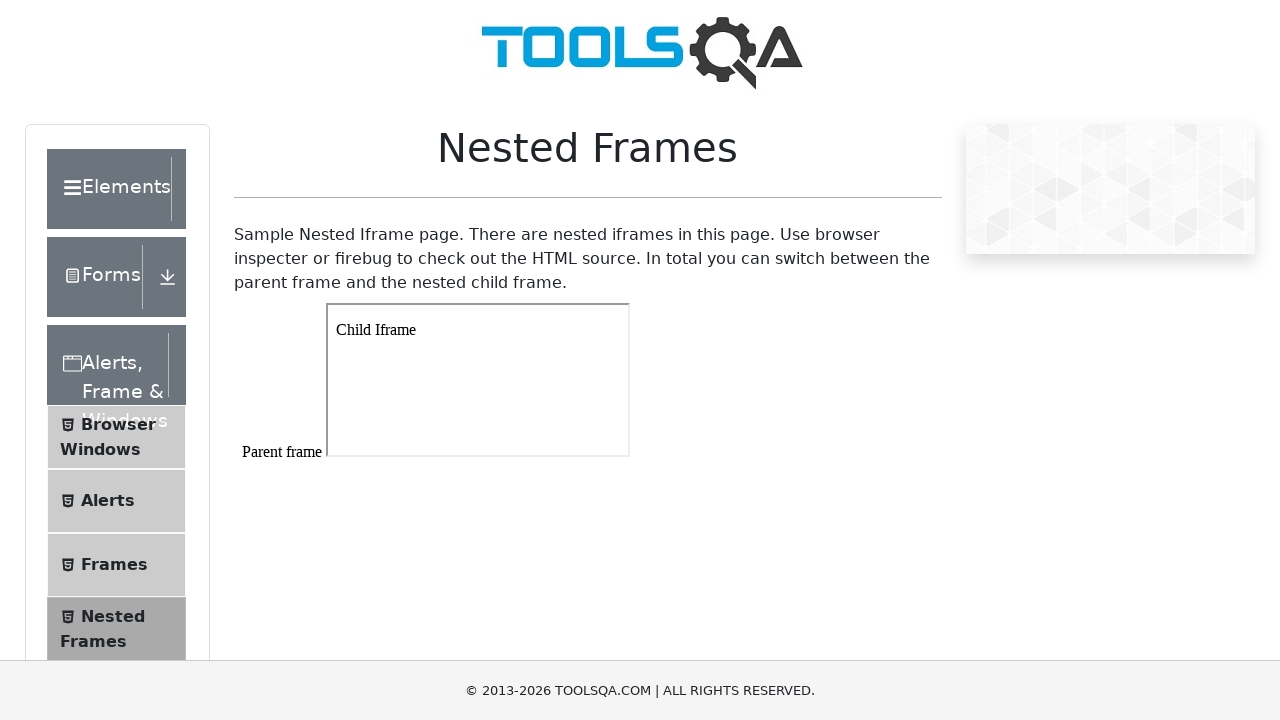

Retrieved text content from child frame paragraph element
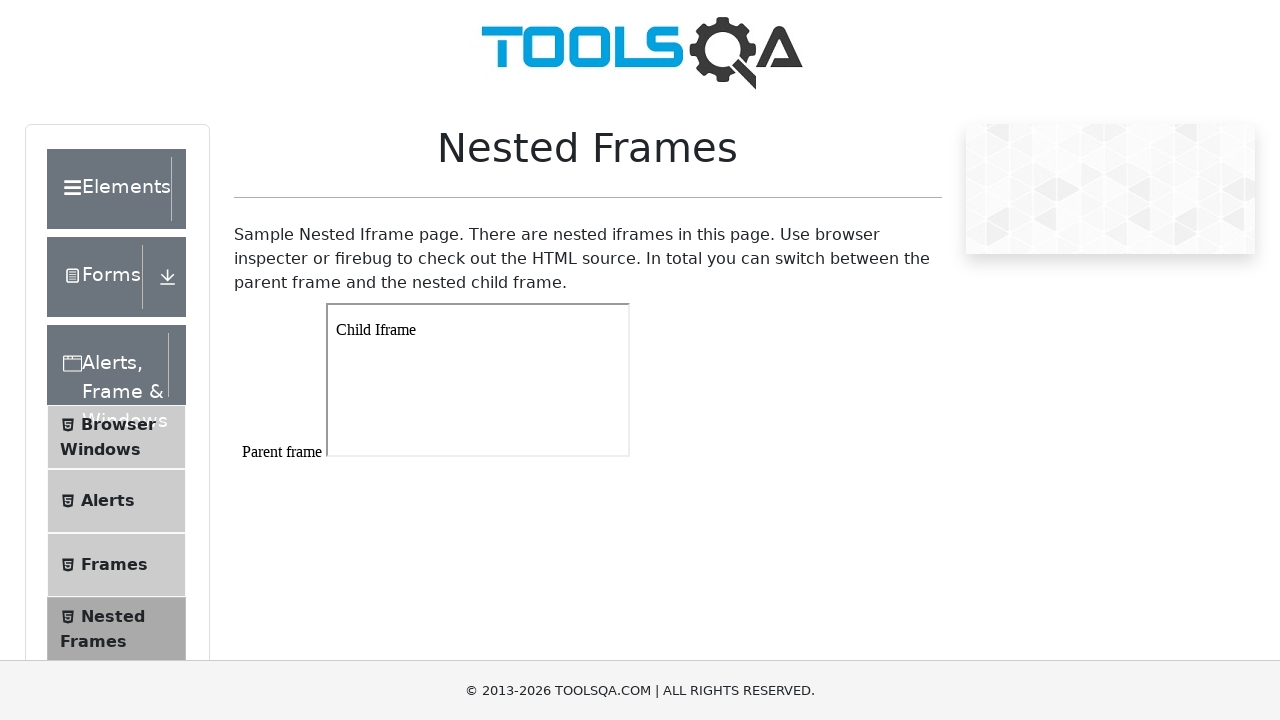

Verified child frame text content matches 'Child Iframe'
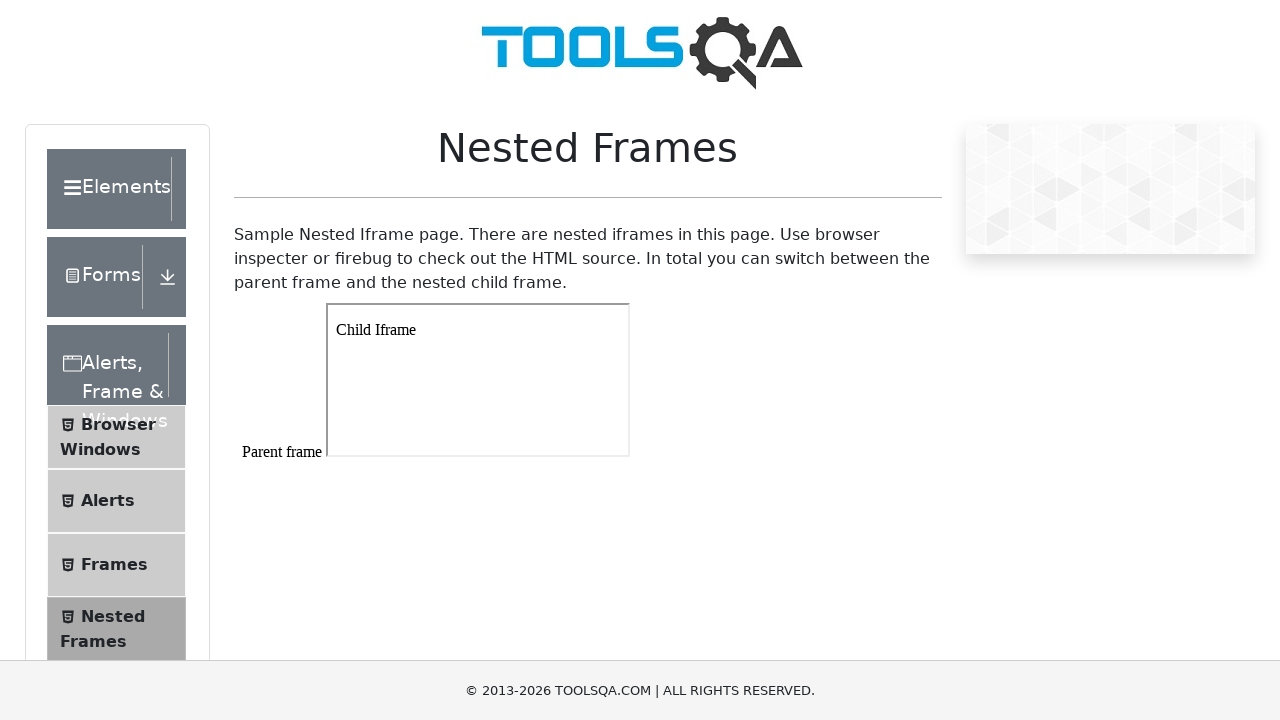

Retrieved text content from parent frame body
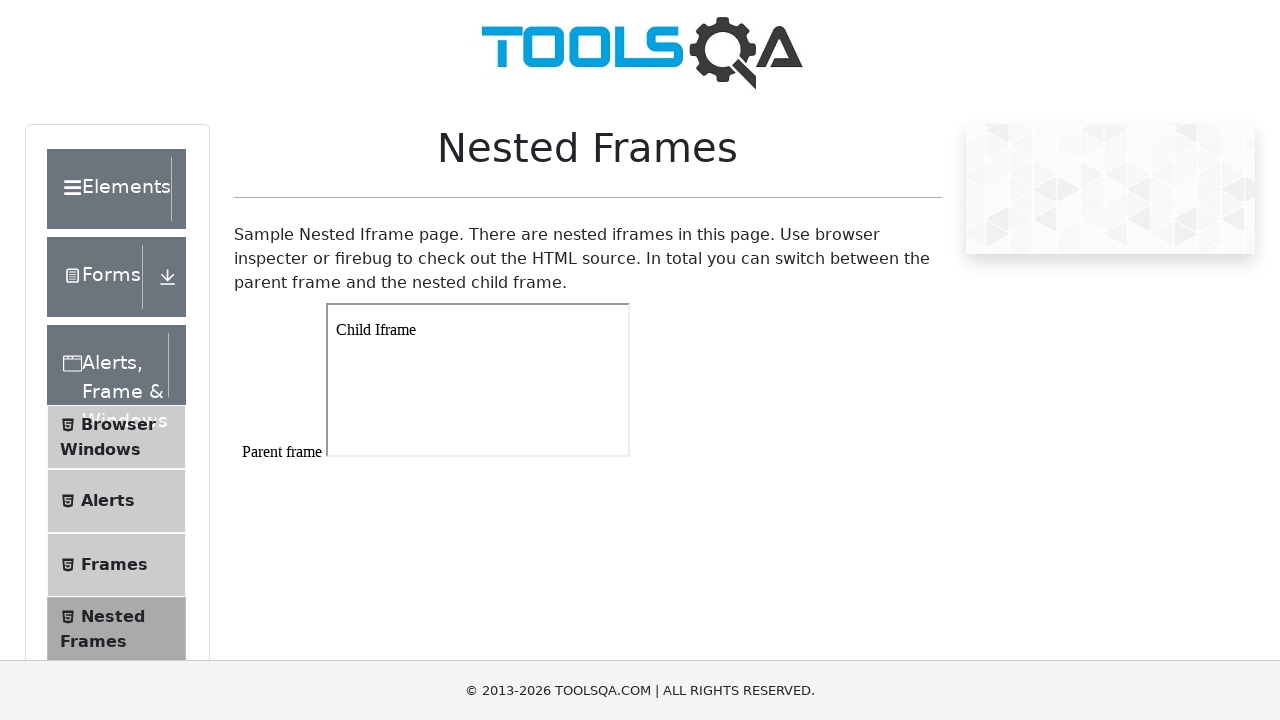

Printed parent frame body text
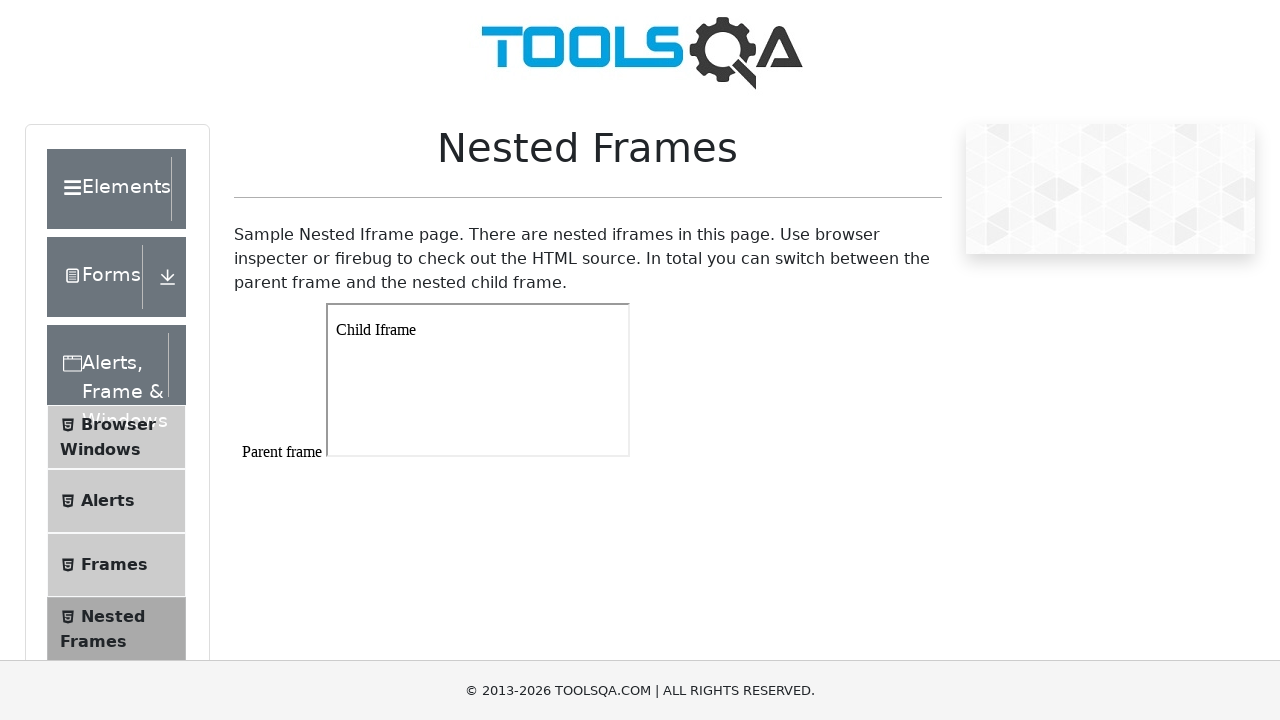

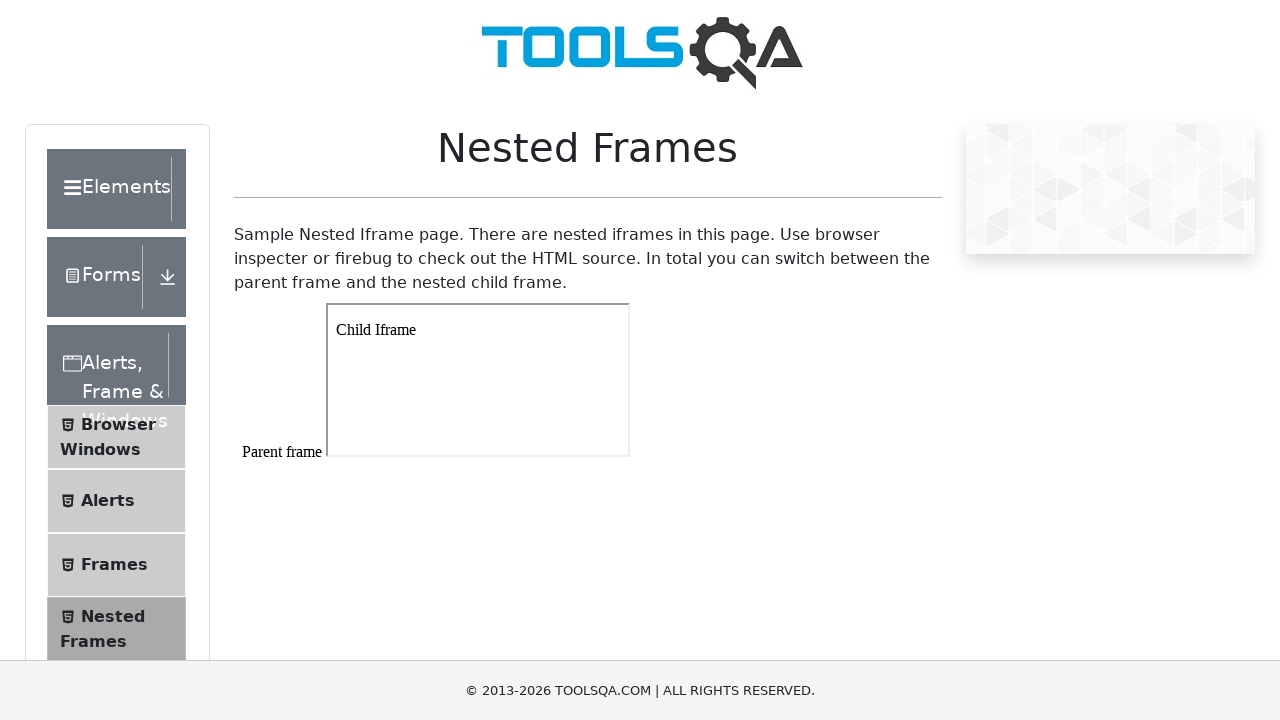